Tests scrolling to form elements and filling in a name and date field on a scroll demo page

Starting URL: https://formy-project.herokuapp.com/scroll

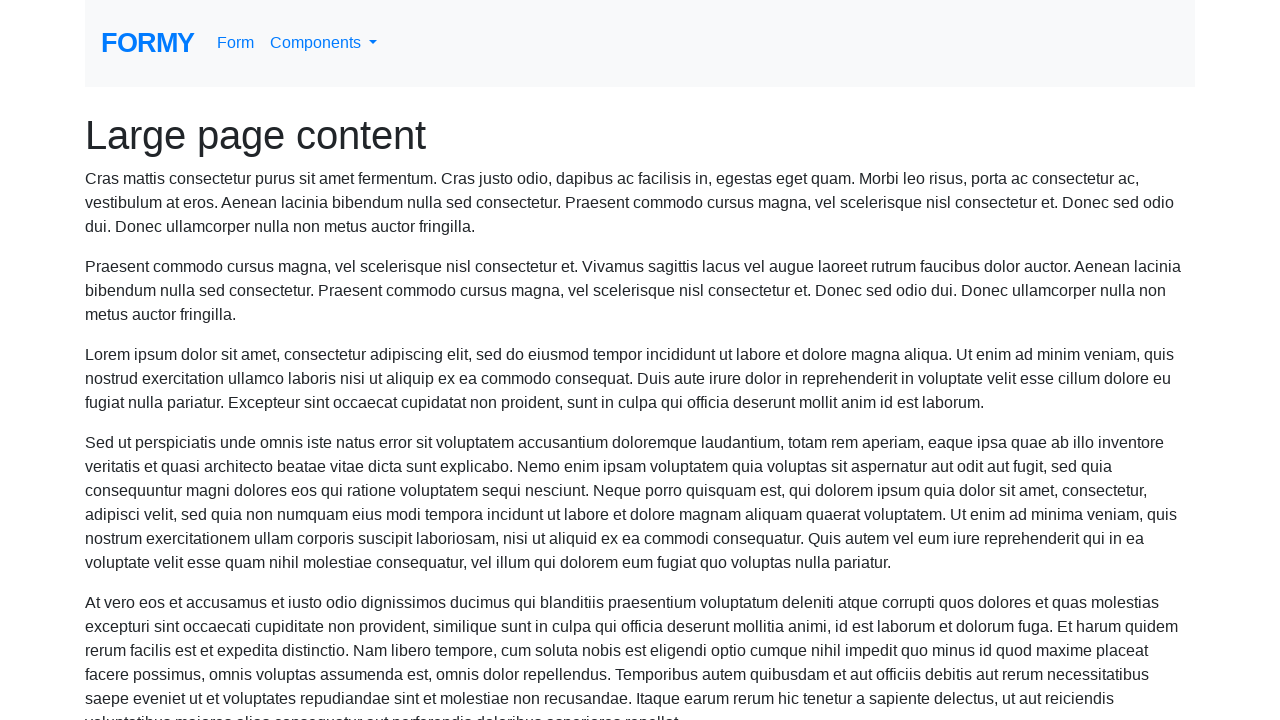

Located the name field element
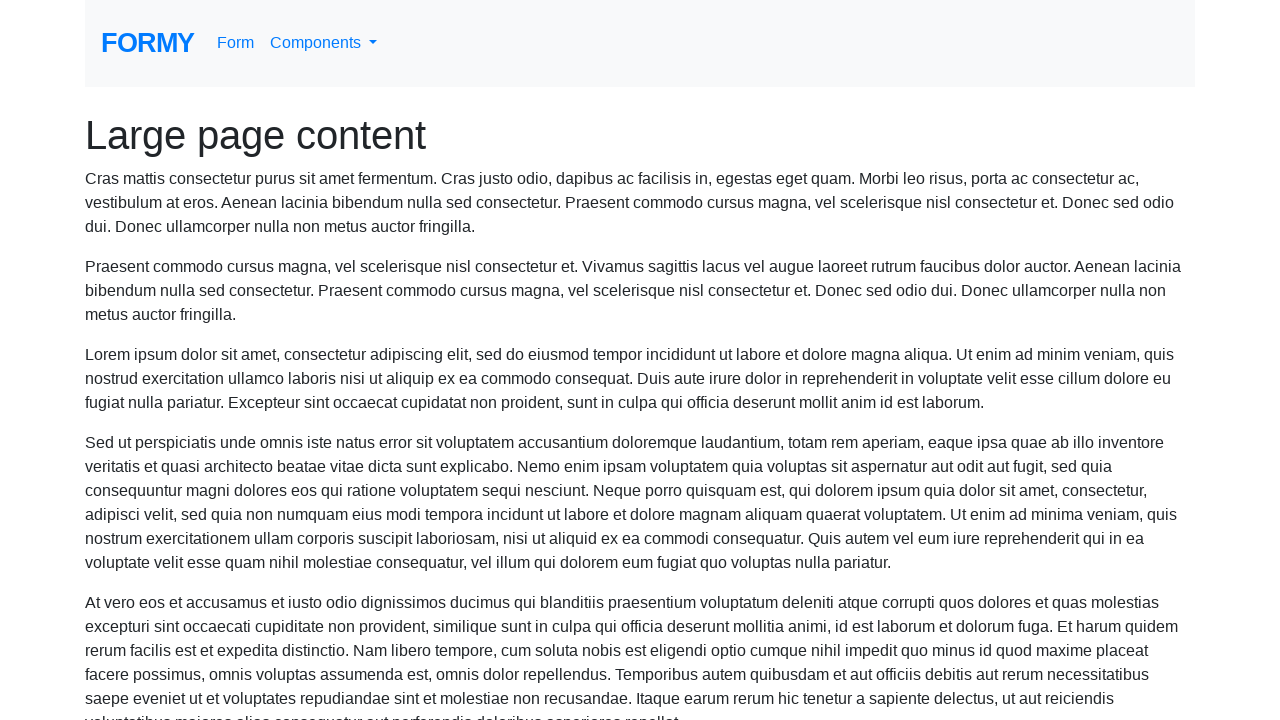

Scrolled to name field
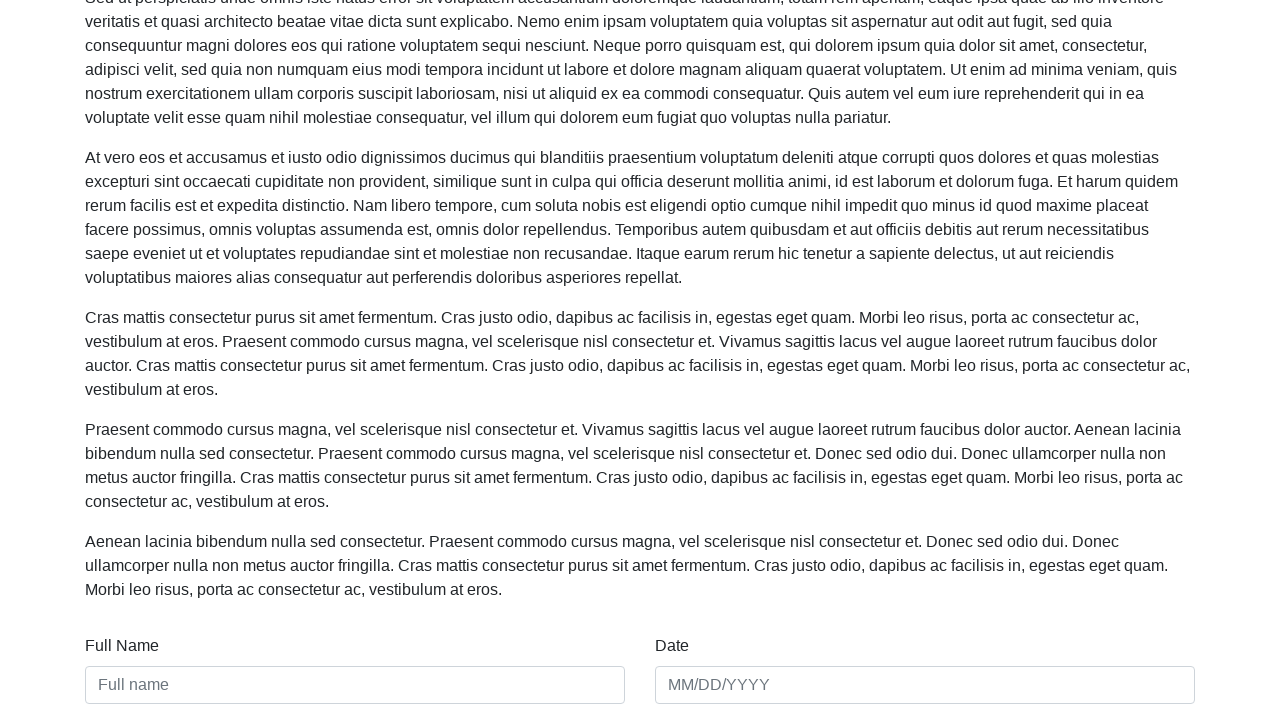

Filled name field with 'Maria Johnson' on #name
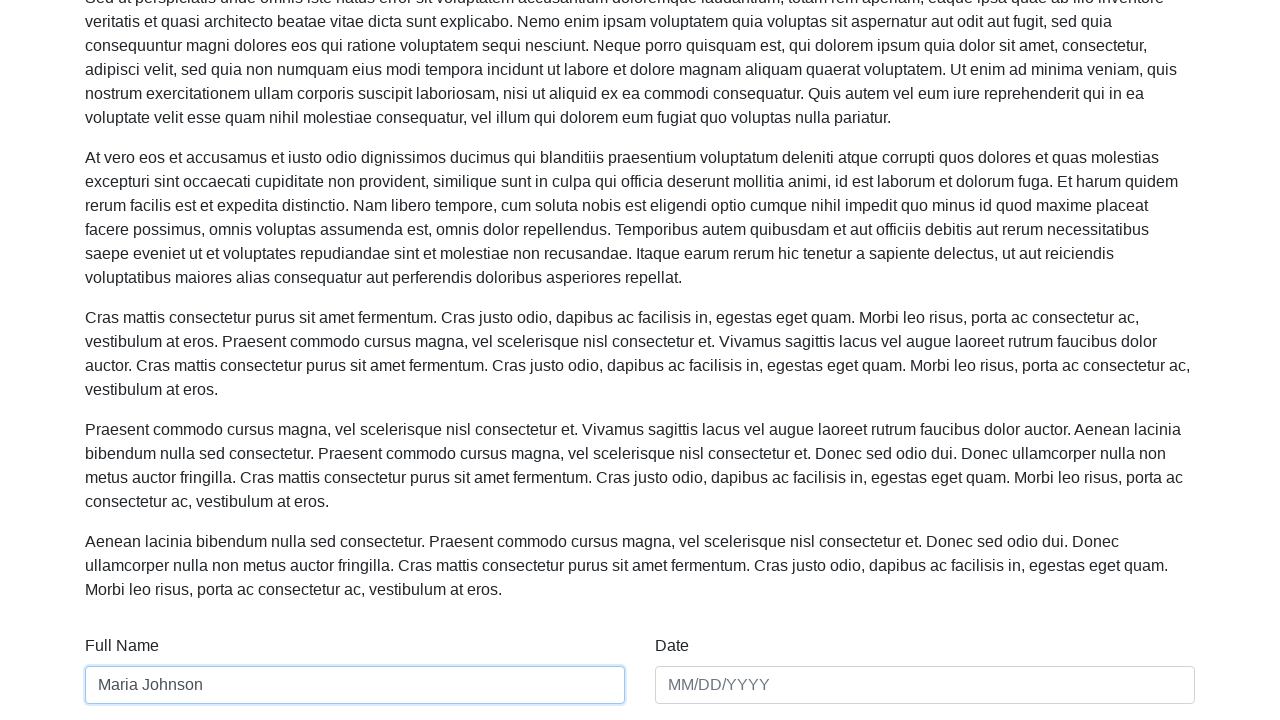

Located the date field element
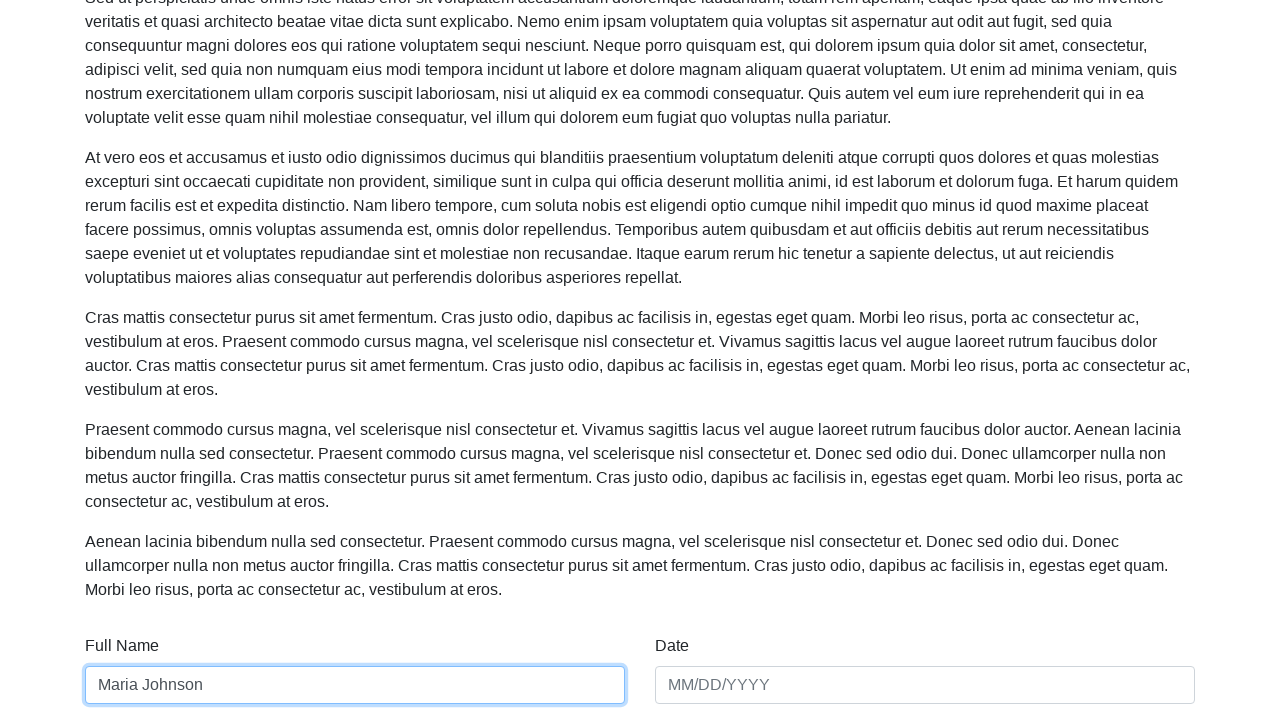

Scrolled to date field
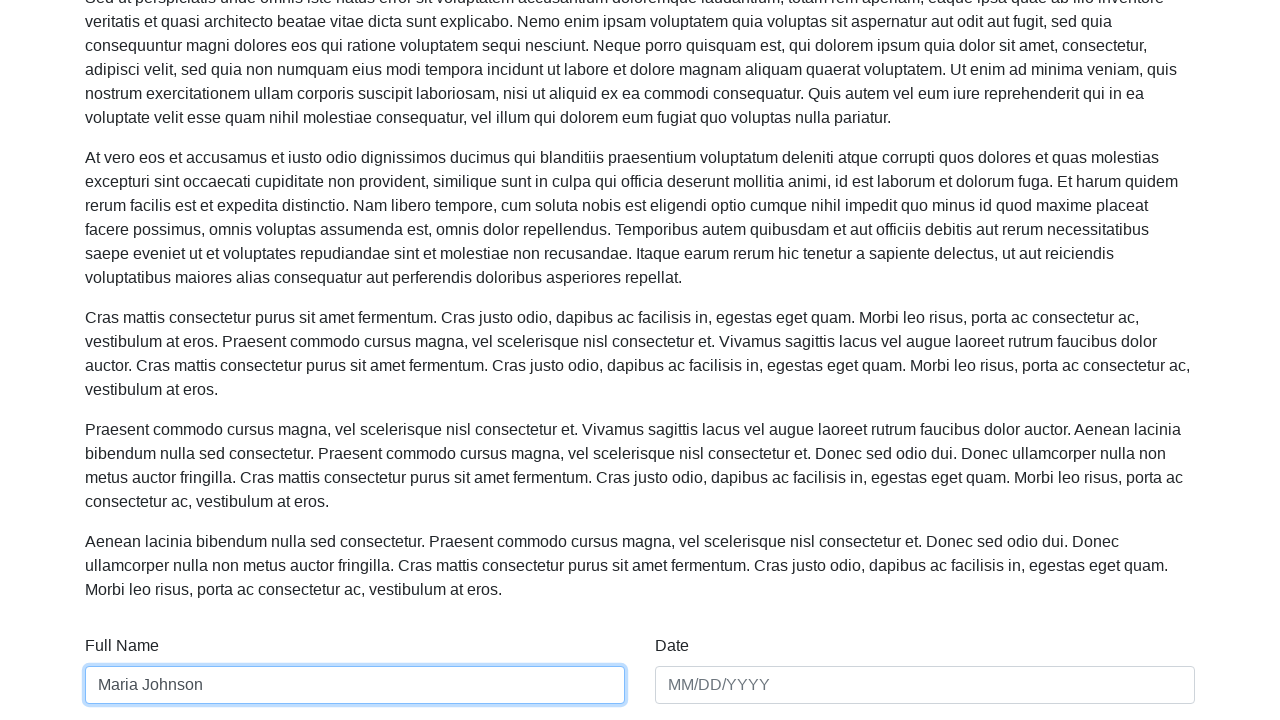

Filled date field with '03/15/2024' on #date
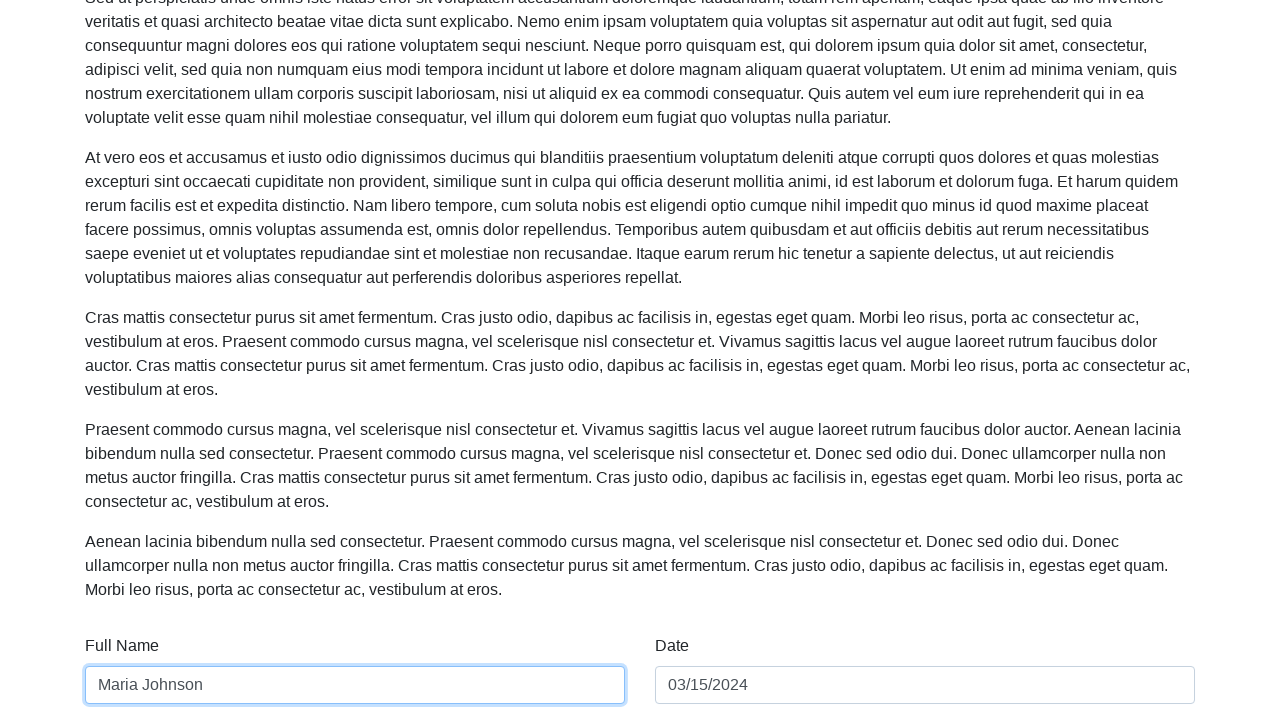

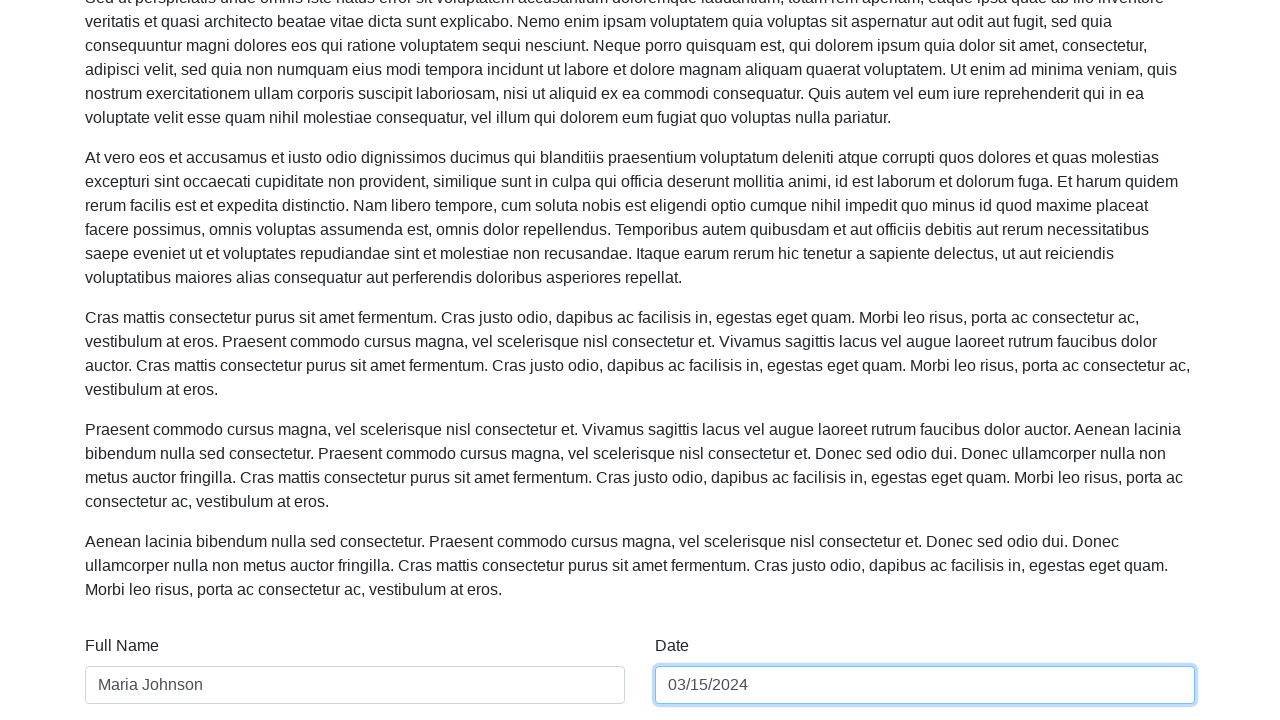